Tests various form interactions on Selenium's web form demo page including filling text inputs, password fields, text areas, clicking radio buttons, navigating via links, and submitting the form

Starting URL: https://www.selenium.dev/selenium/web/web-form.html

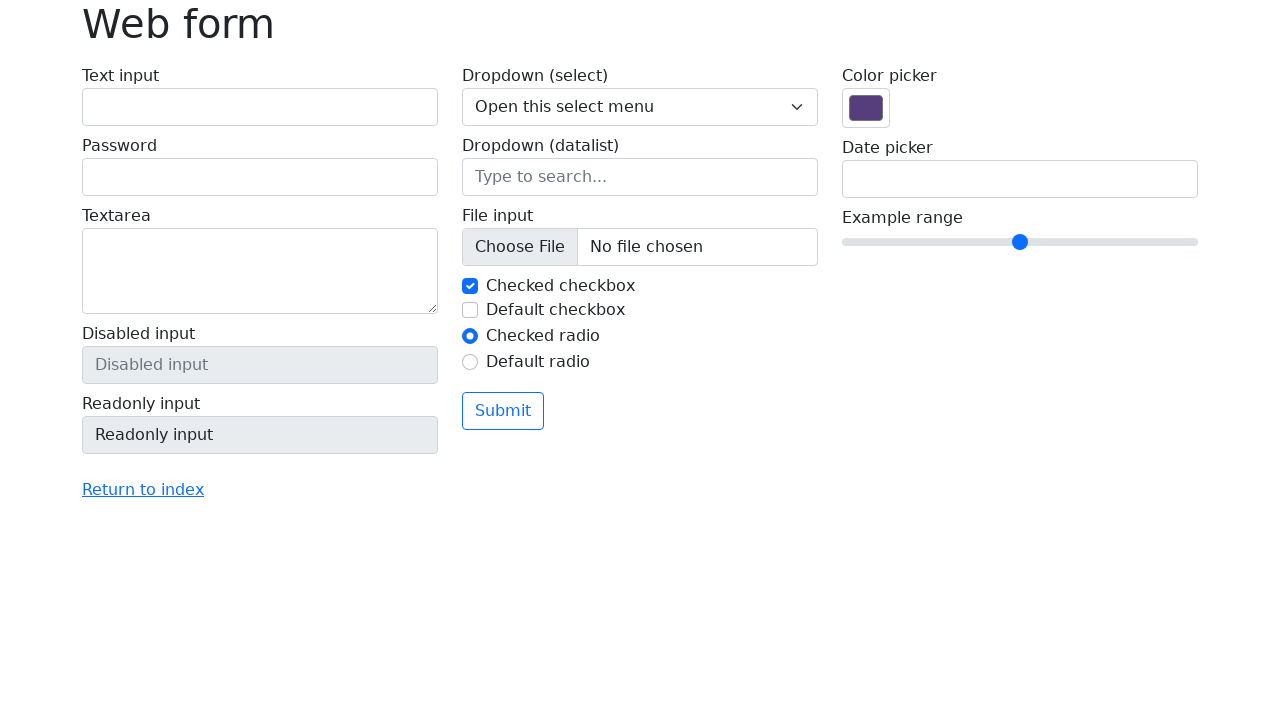

Filled text input field with 'Hello' on .form-control
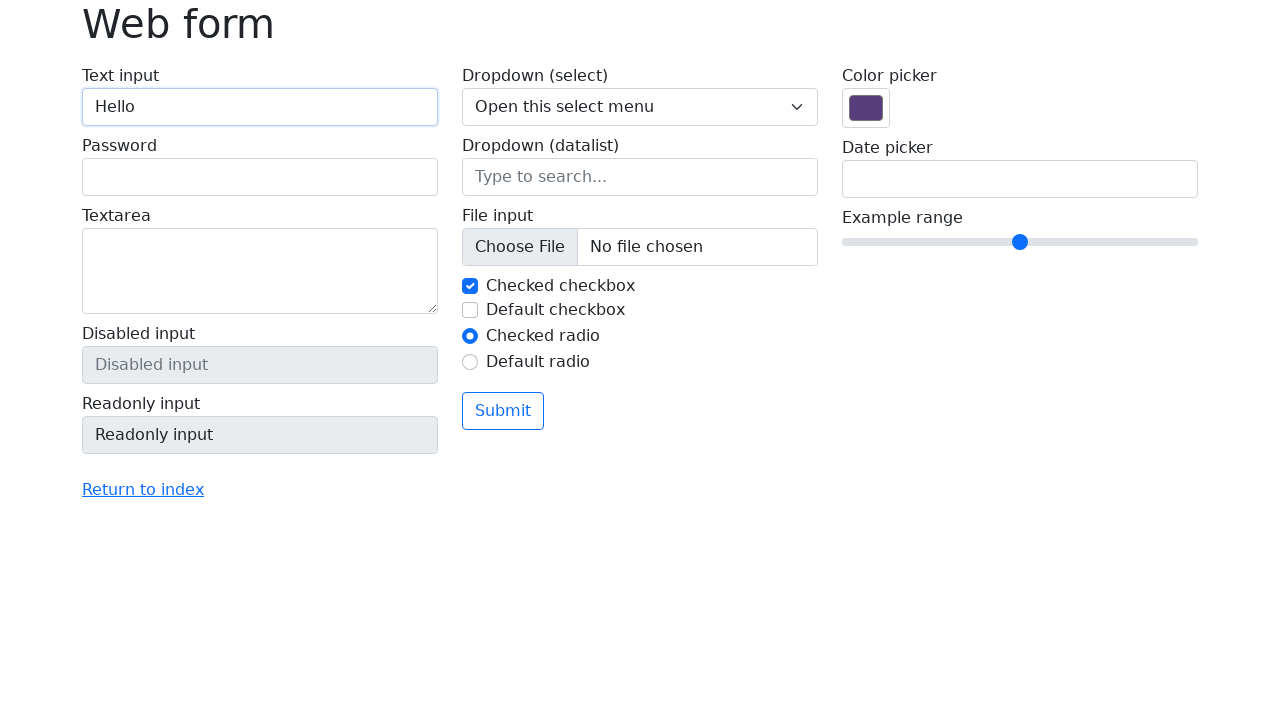

Filled password field with 'password' on input[type='password']
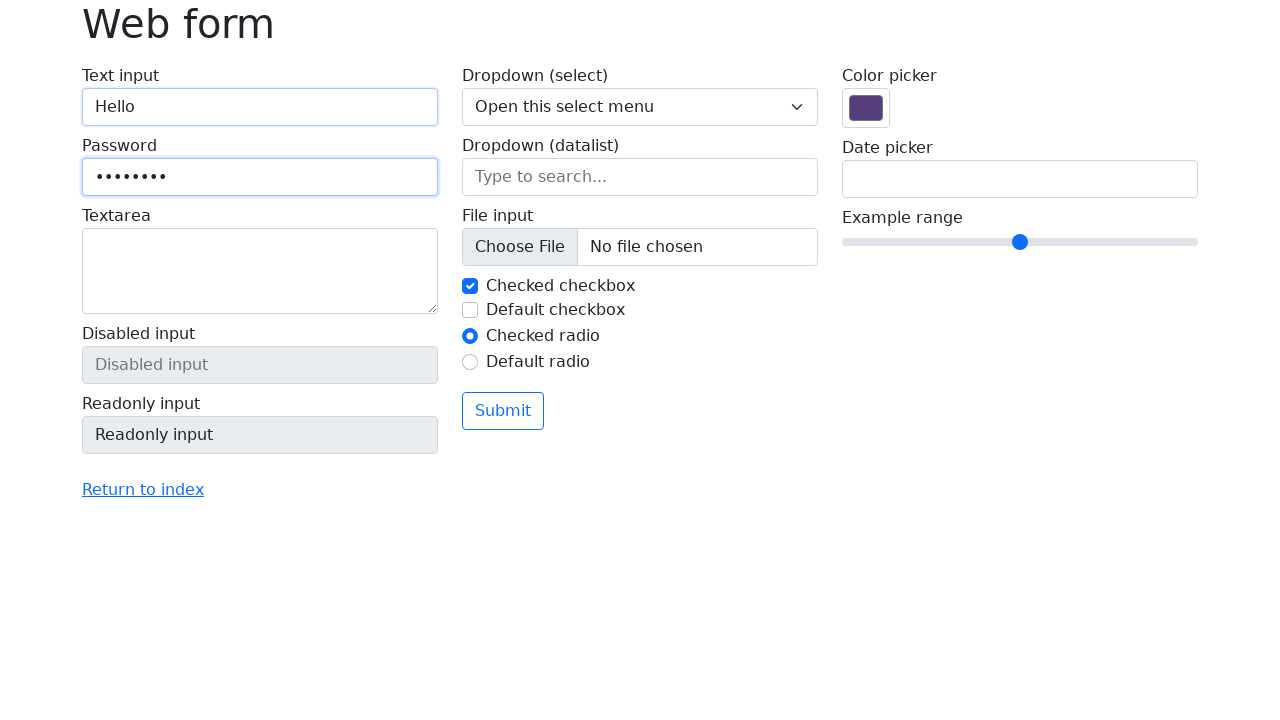

Filled text area with 'This is a sample text.' on textarea[name='my-textarea']
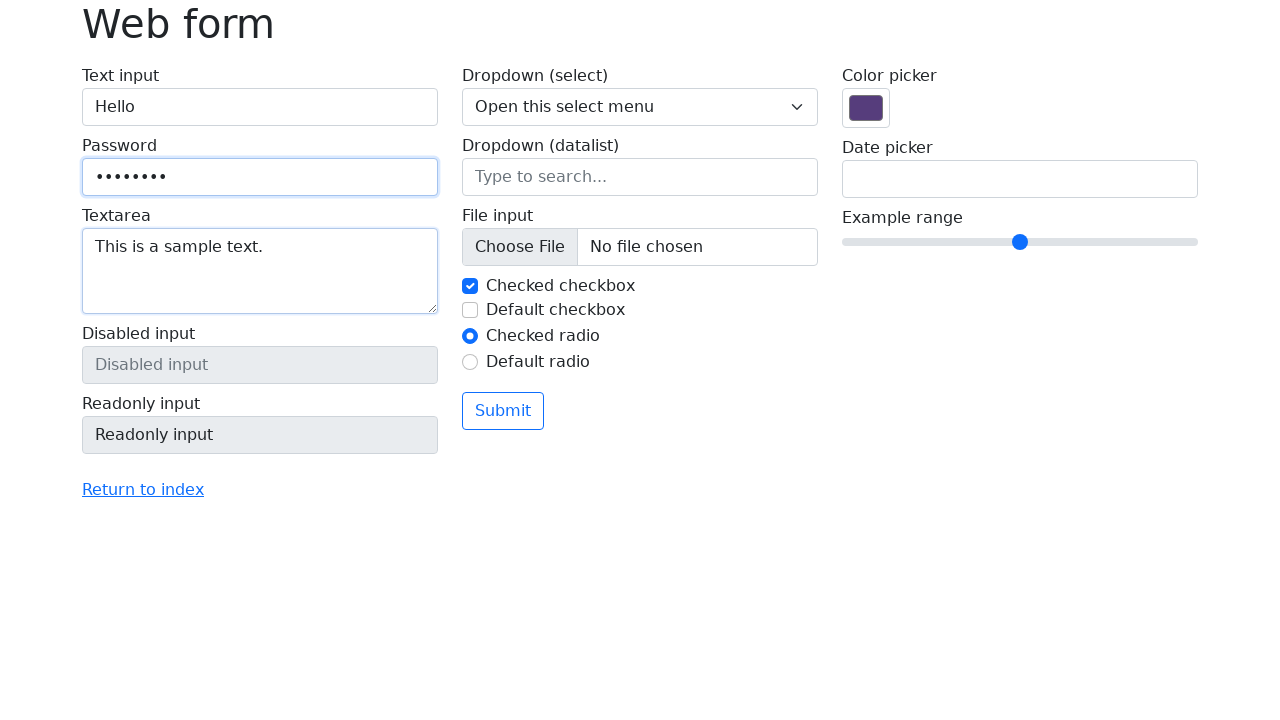

Clicked second radio button at (470, 362) on #my-radio-2
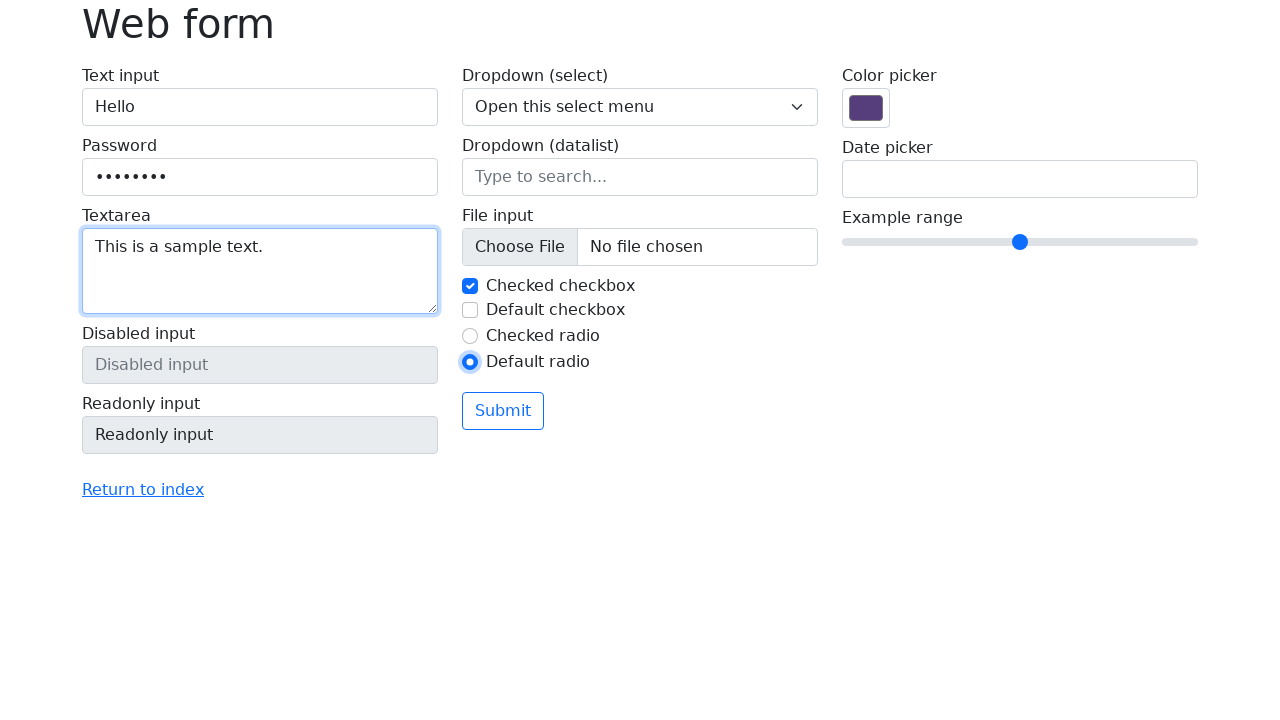

Clicked 'Return to index' link at (143, 490) on text=Return to index
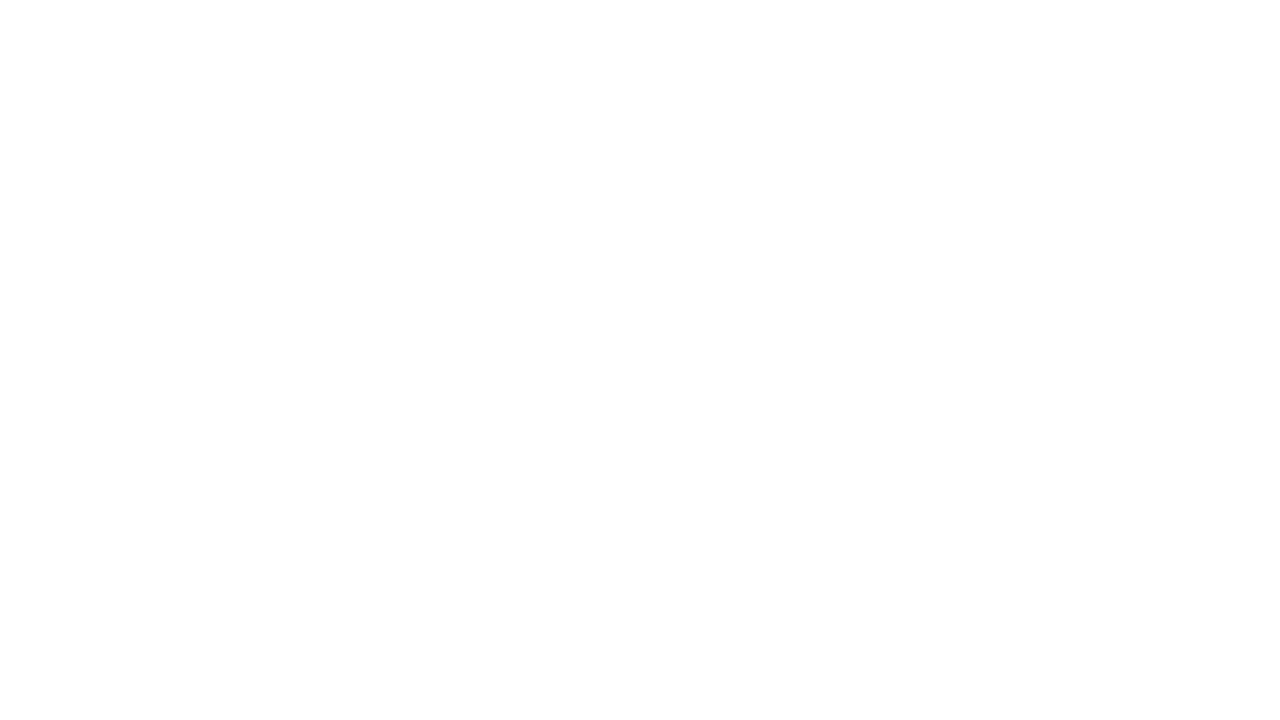

Waited for page to reach domcontentloaded state
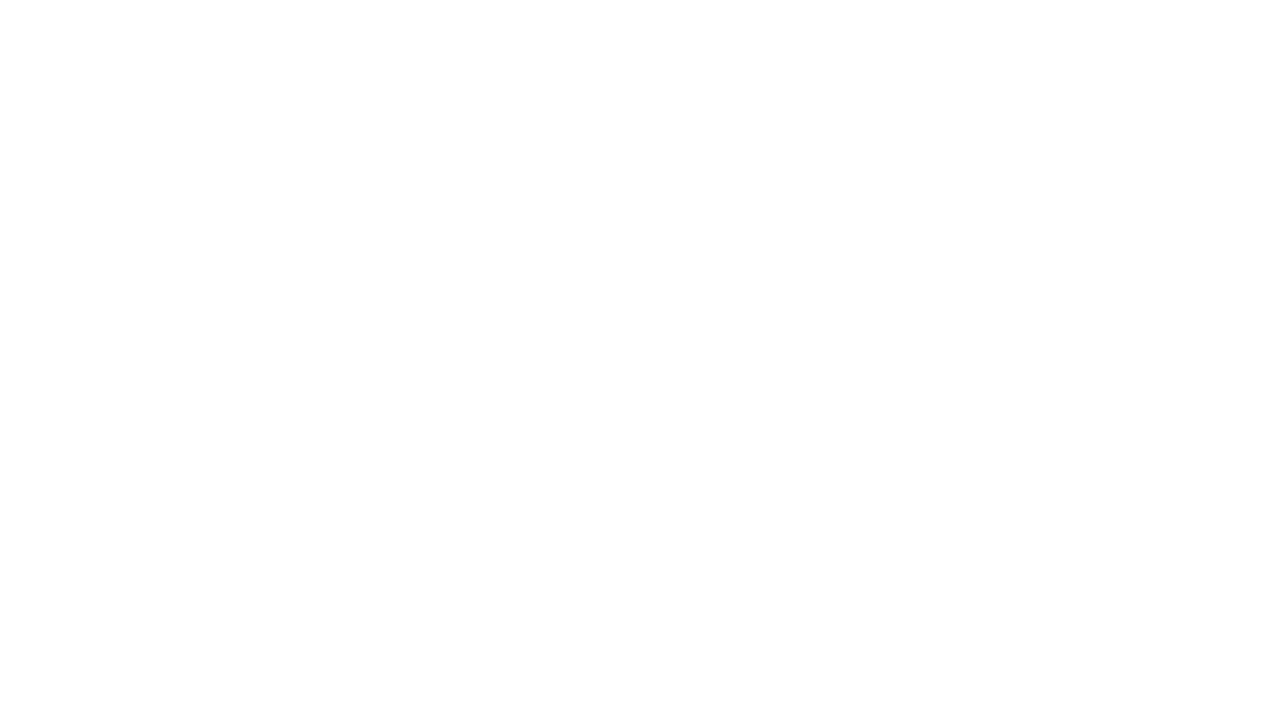

Clicked 'web-form' link at (95, 586) on a:has-text('web-form')
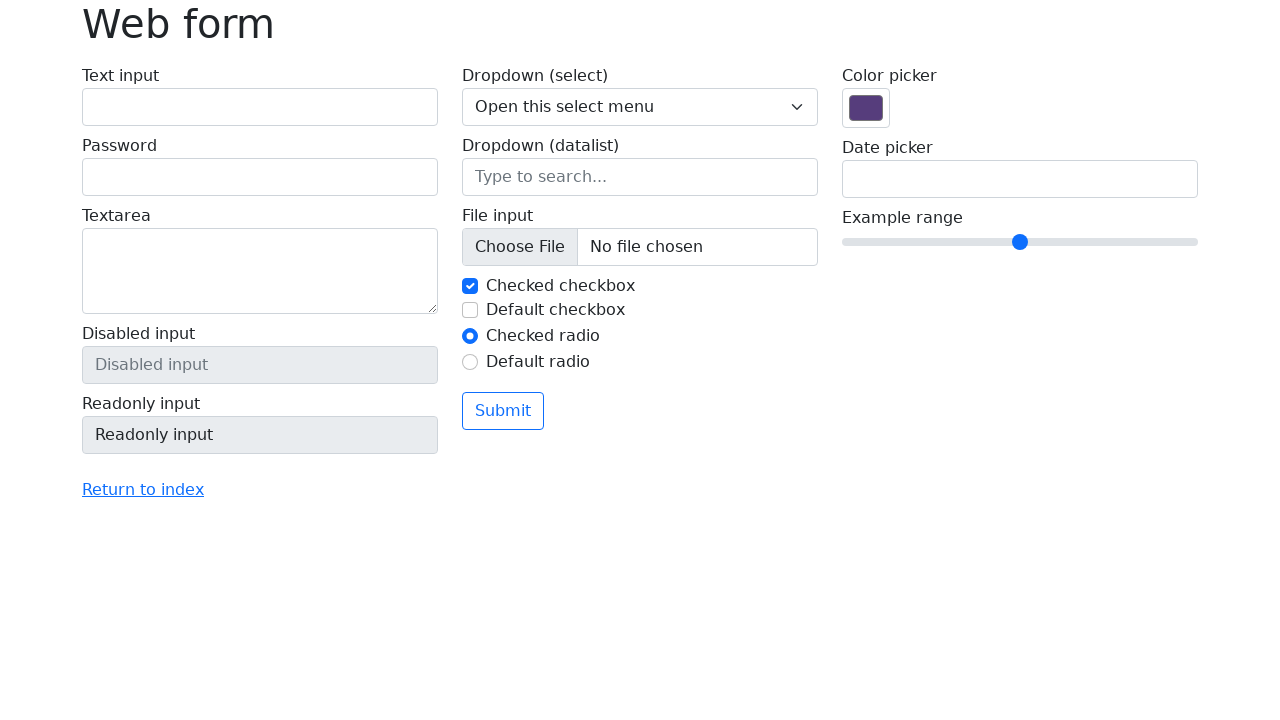

Waited for page to reach domcontentloaded state
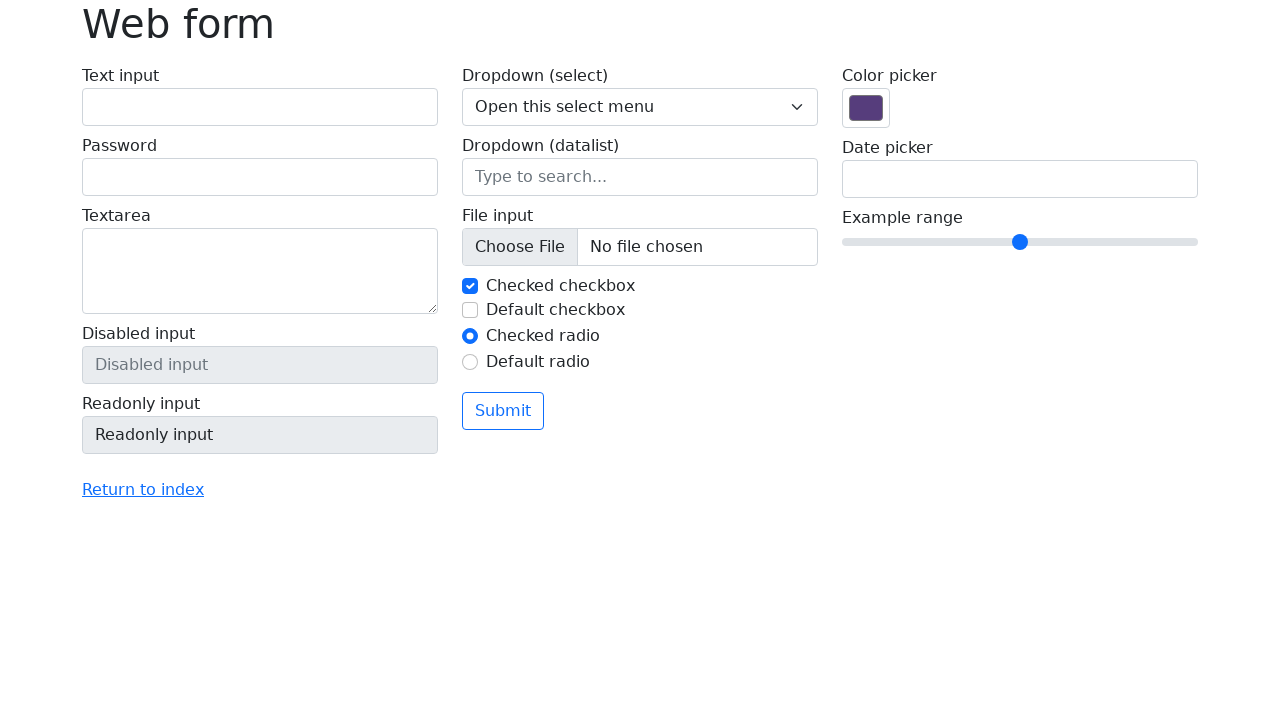

Clicked submit button to submit the form at (503, 411) on button
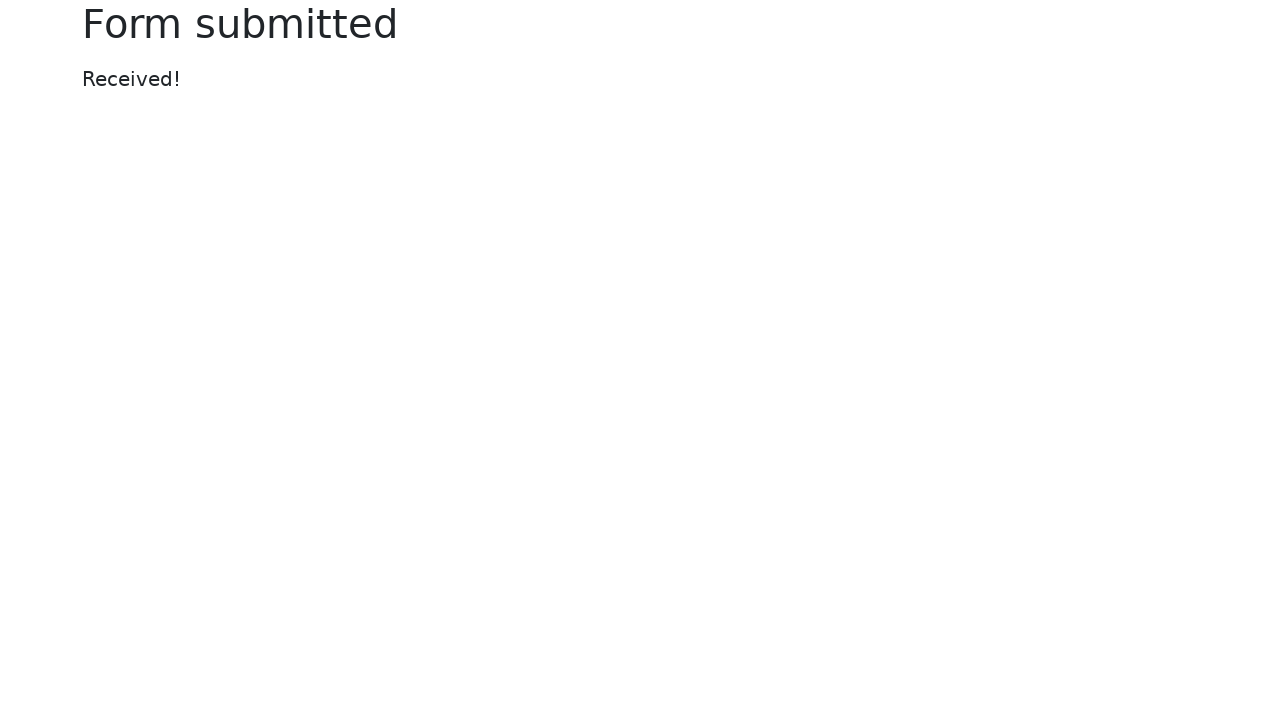

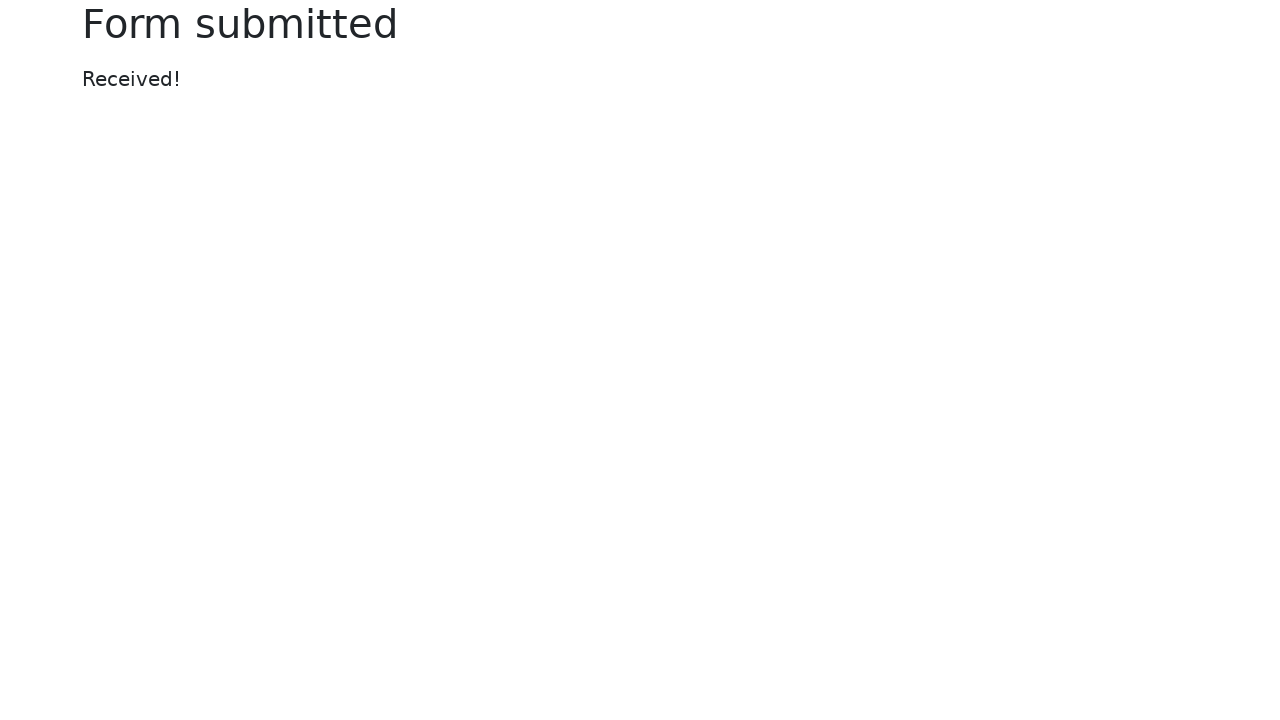